Tests opening the login modal popup by clicking the popup button

Starting URL: https://carefulbitesfrontend.azurewebsites.net/

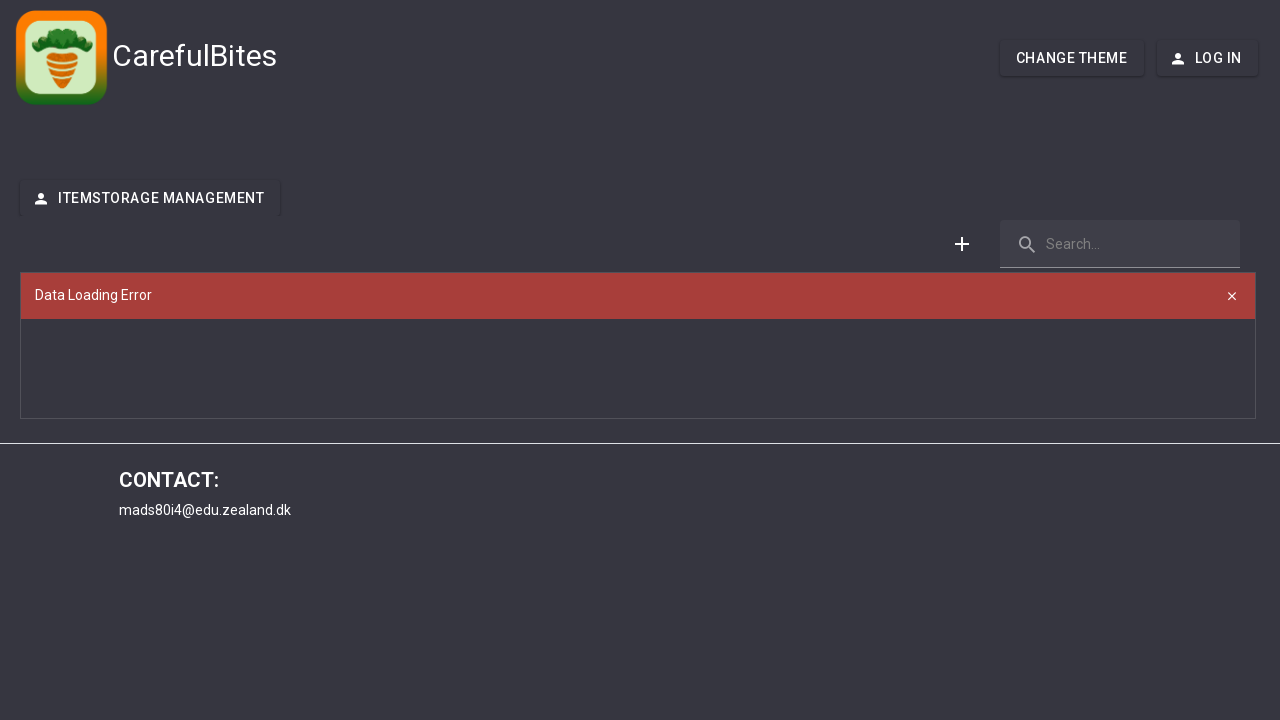

Clicked popup button to open login modal at (1207, 58) on #popup-button
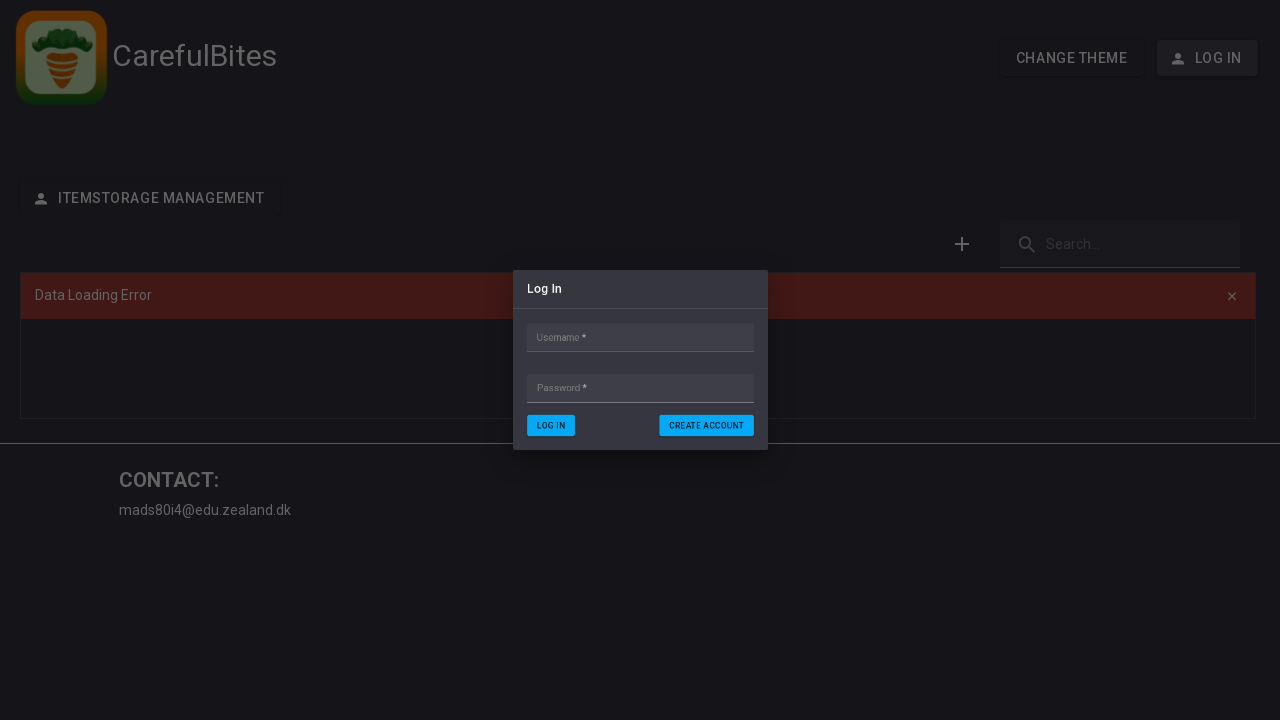

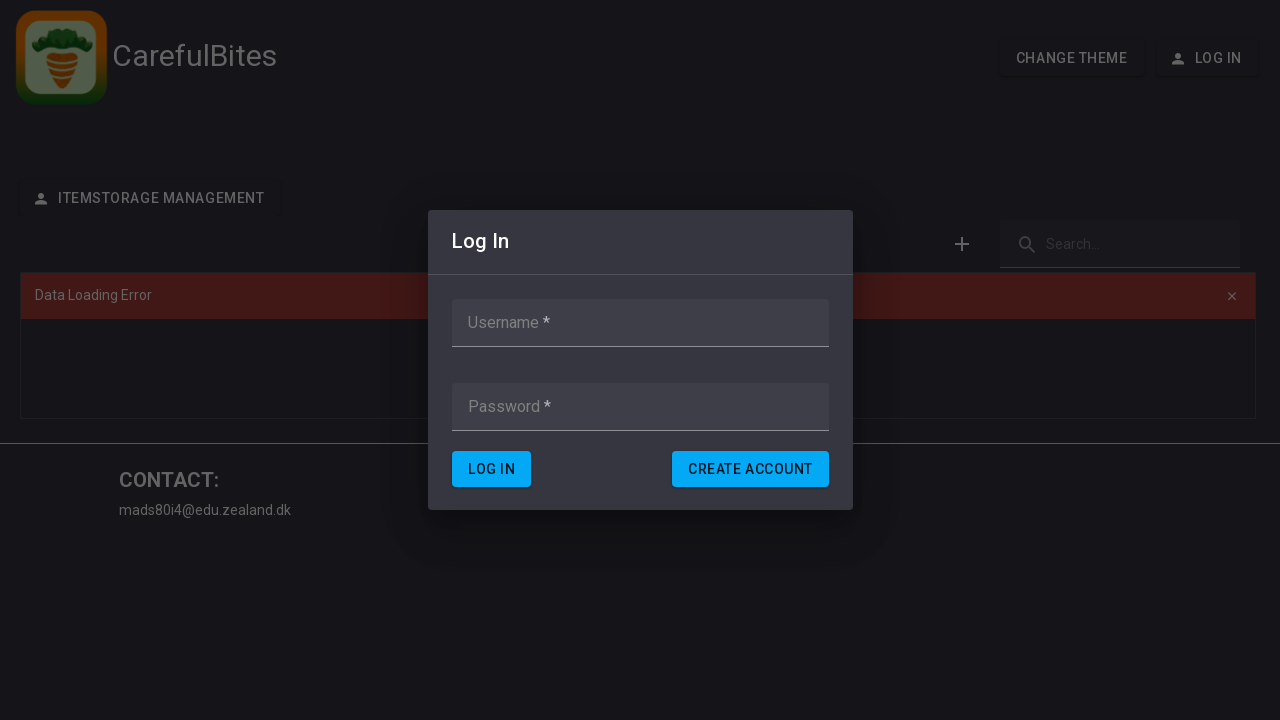